Navigates to Top List page, then to Top Esoteric subpage, and checks if Shakespeare language appears in the esoteric languages list.

Starting URL: http://99-bottles-of-beer.net/lyrics.html

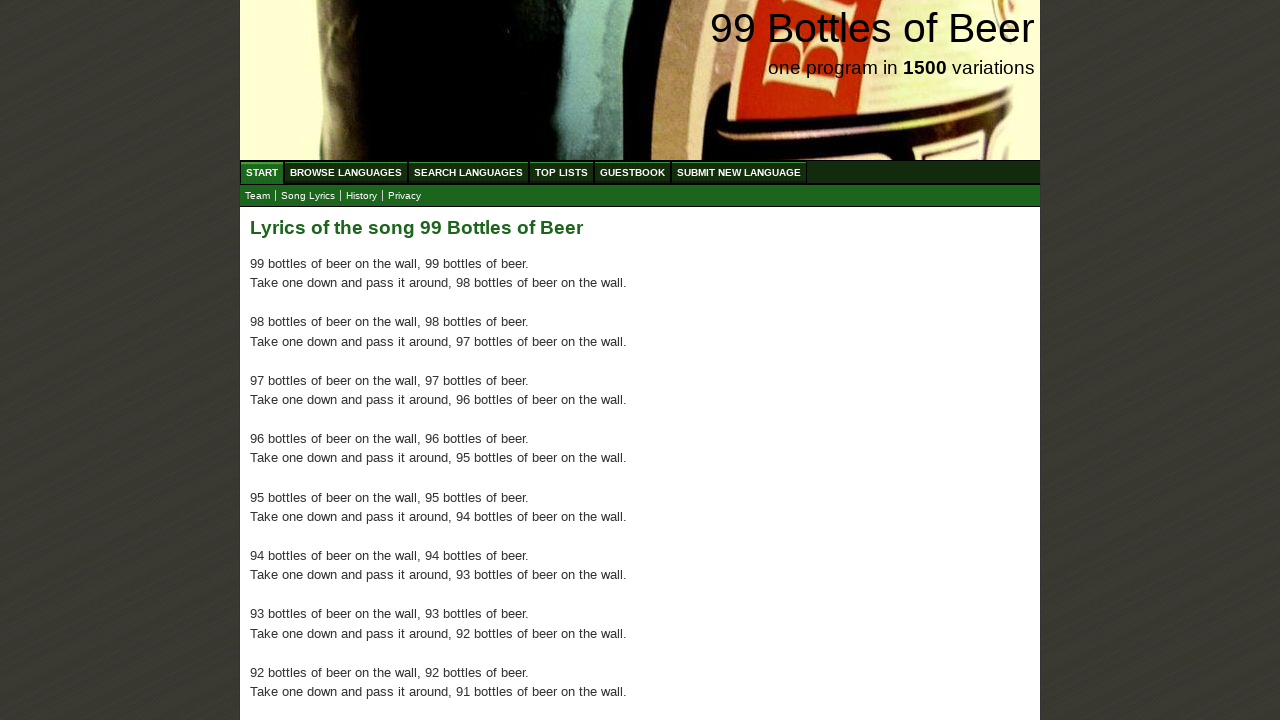

Clicked on Top List menu link at (562, 172) on xpath=//ul/li/a[@href='/toplist.html']
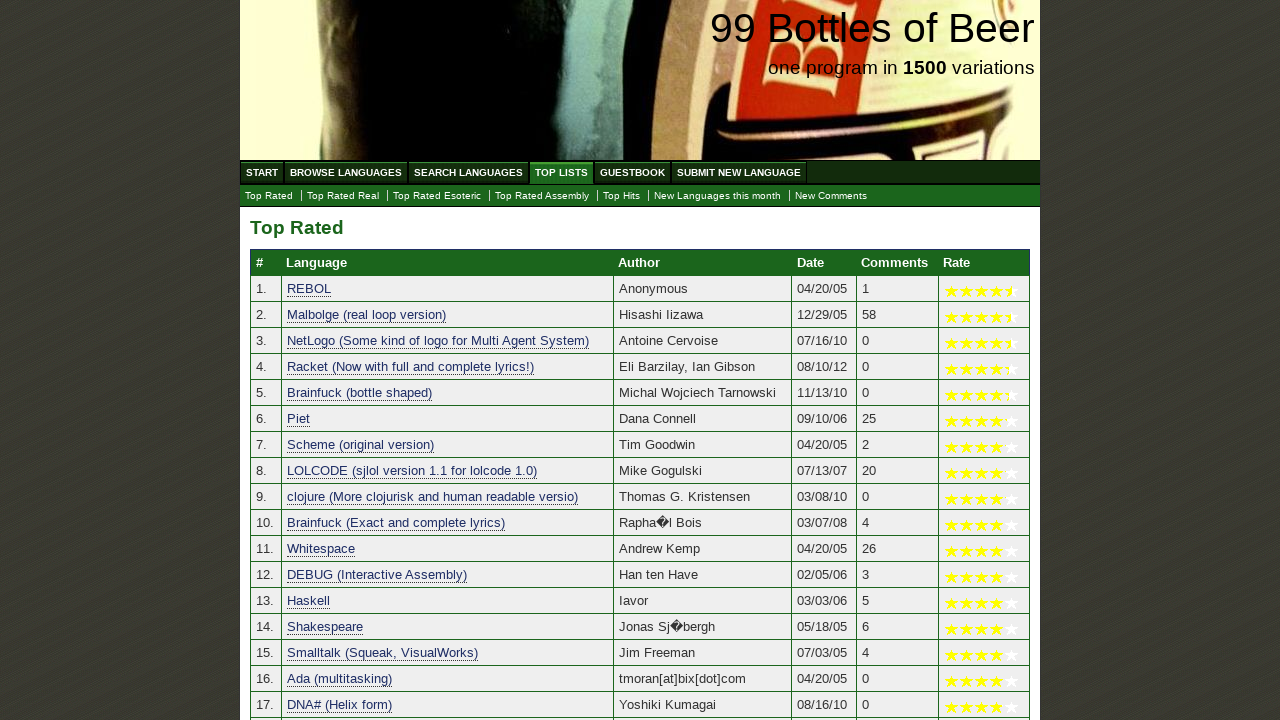

Clicked on Top Esoteric subpage link at (437, 196) on xpath=//ul/li/a[@href='./toplist_esoteric.html']
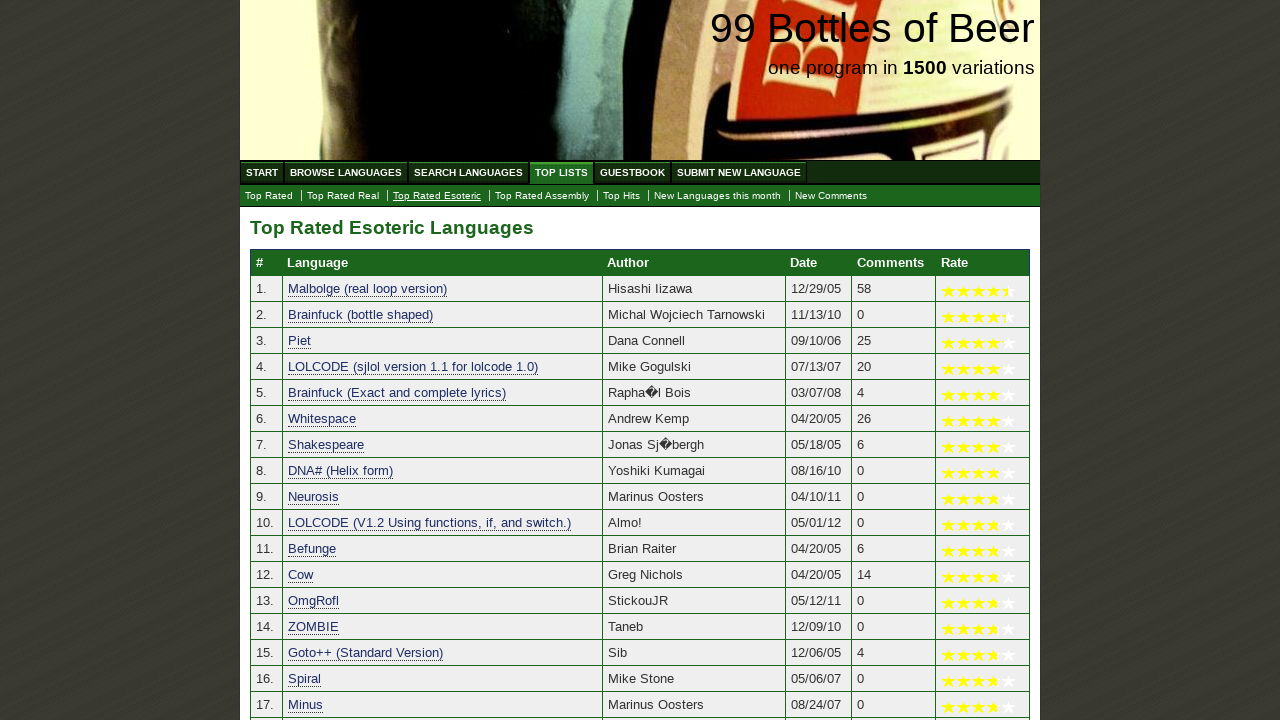

Esoteric languages table rows loaded
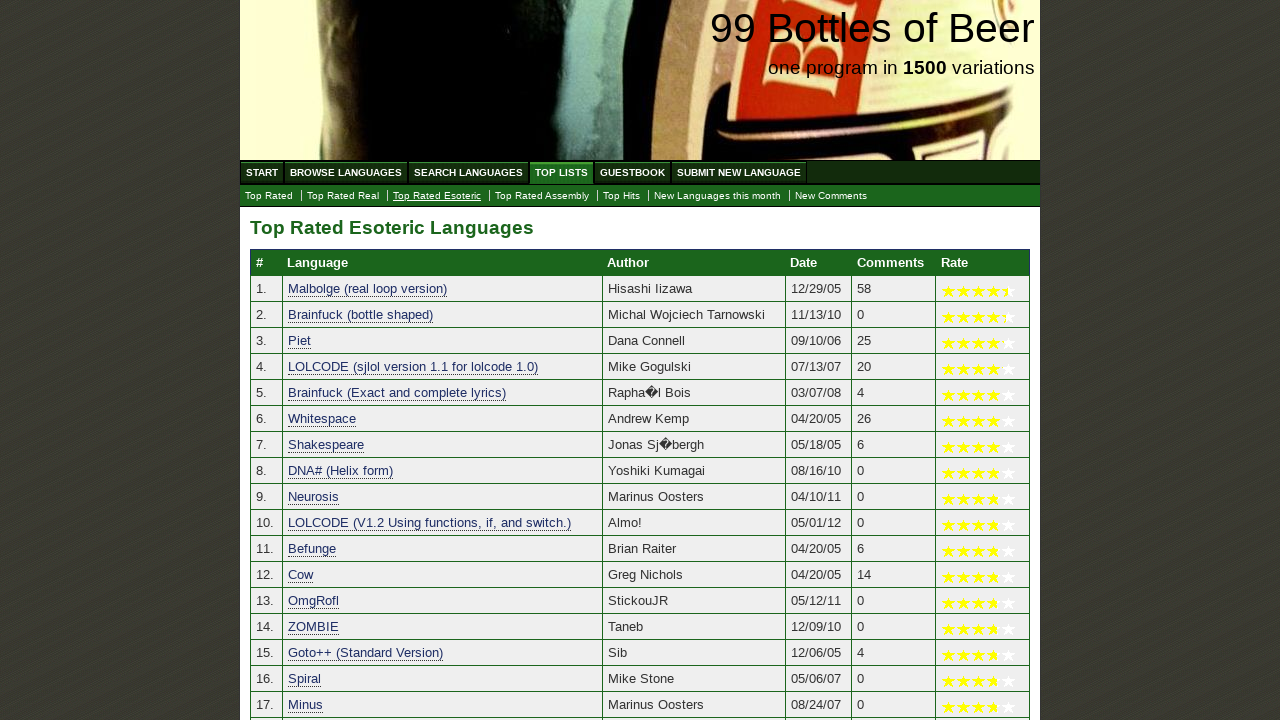

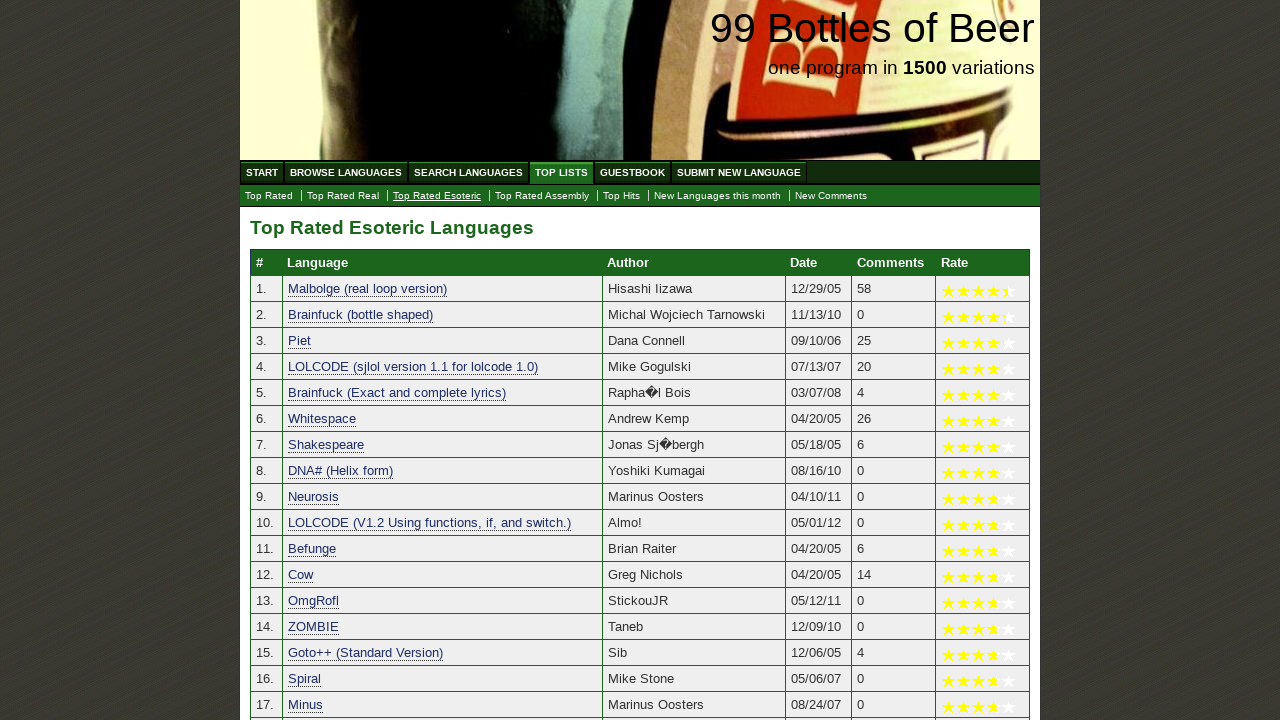